Navigates to an OpenCart registration page and fills the firstname field with a concatenated name value

Starting URL: https://naveenautomationlabs.com/opencart/index.php?route=account/register

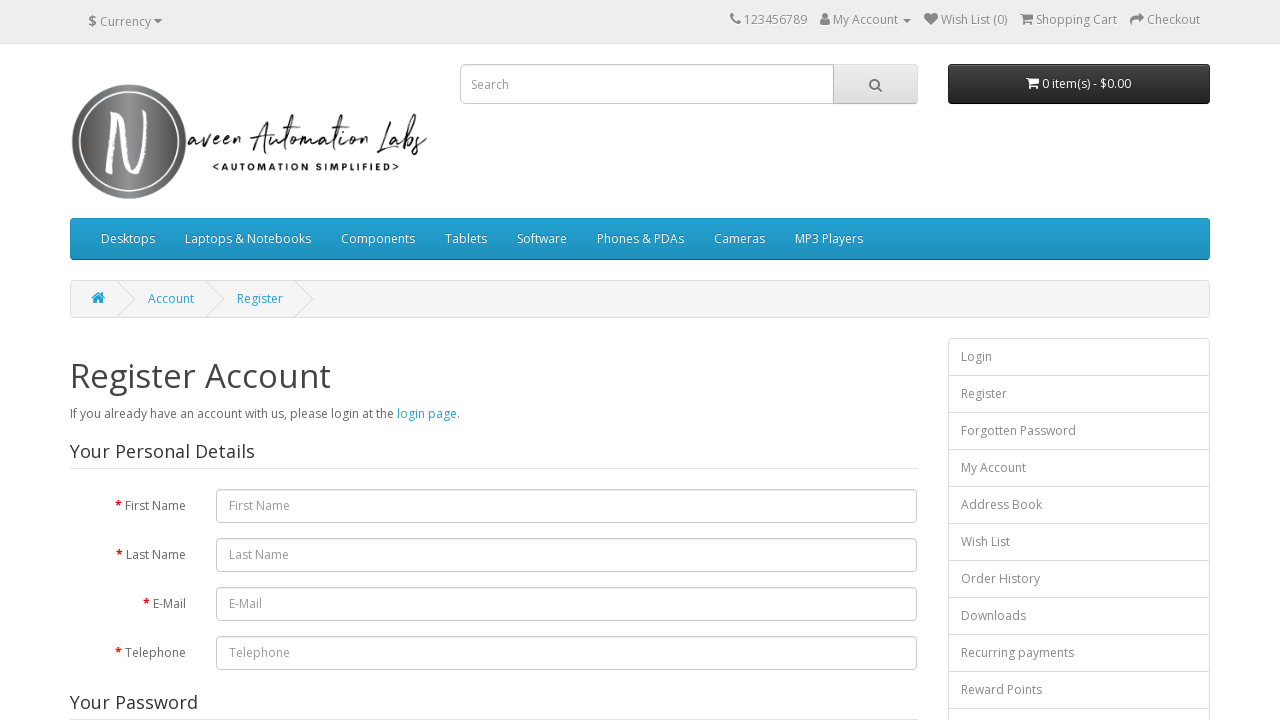

Navigated to OpenCart registration page
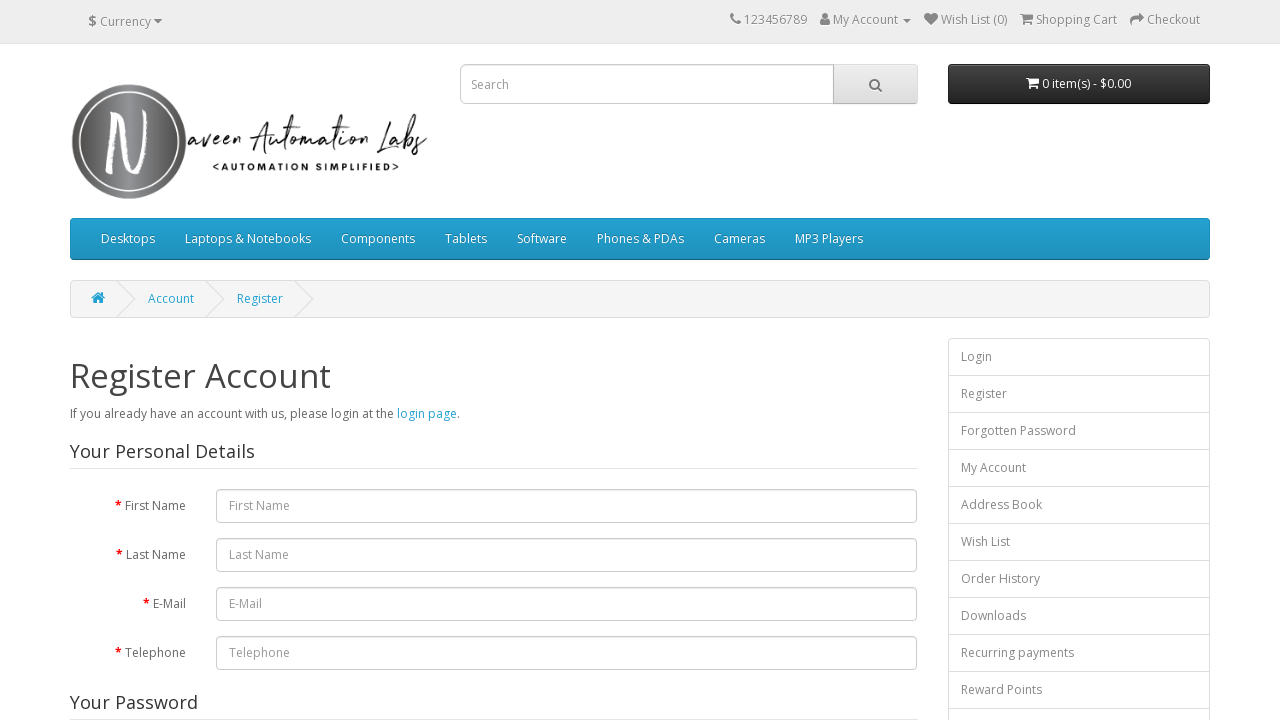

Filled firstname field with 'naveen automation' on #input-firstname
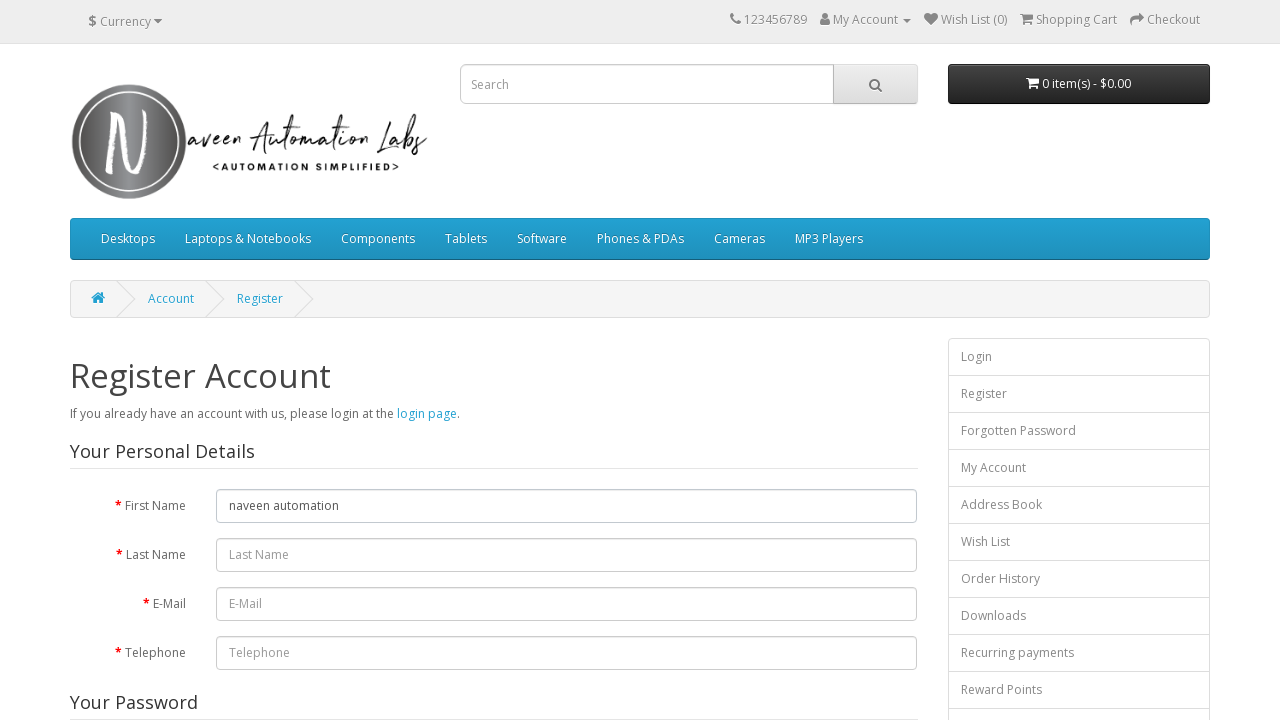

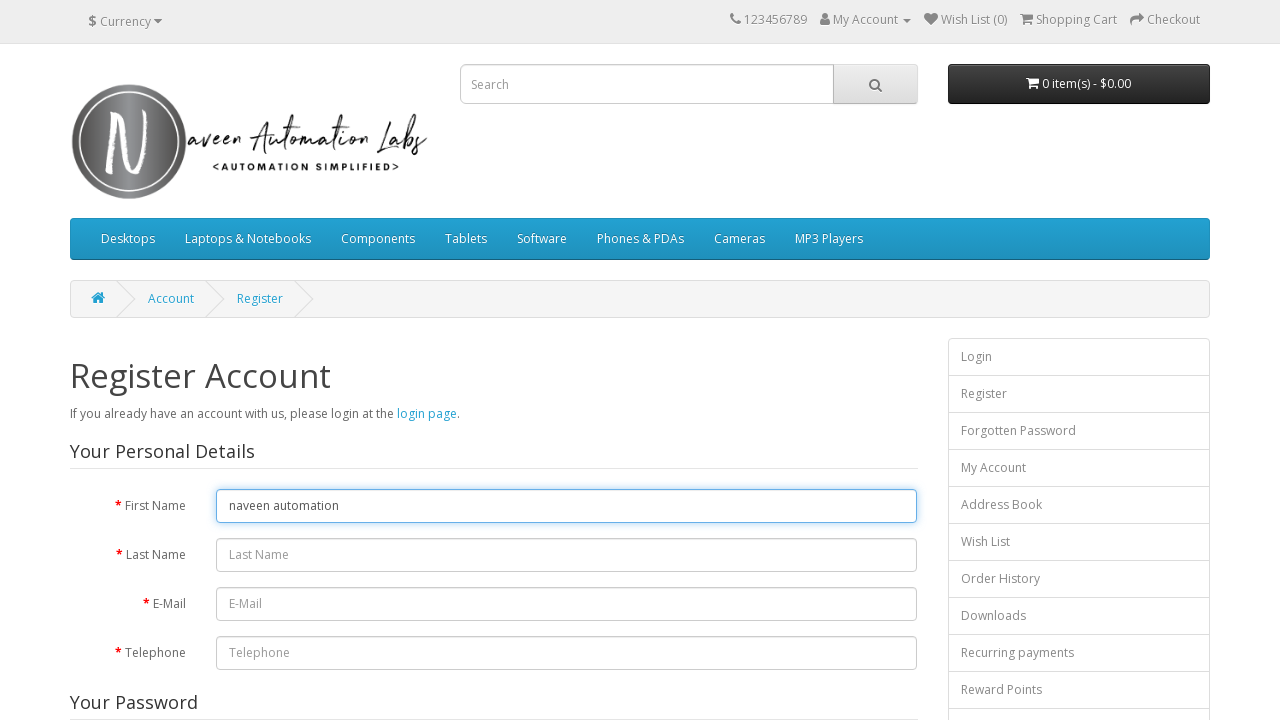